Tests file download functionality by navigating to a download page, clicking the first download link, and verifying that a file is downloaded to the specified directory.

Starting URL: http://the-internet.herokuapp.com/download

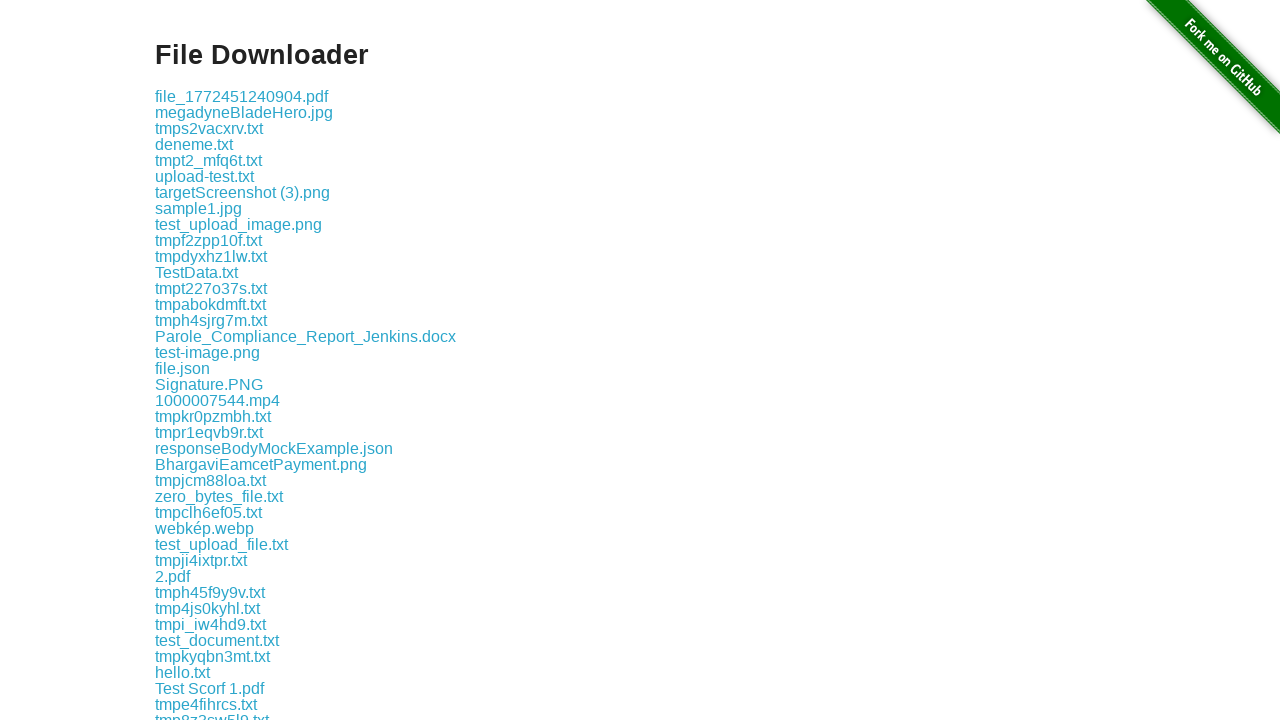

Clicked the first download link at (242, 96) on .example a
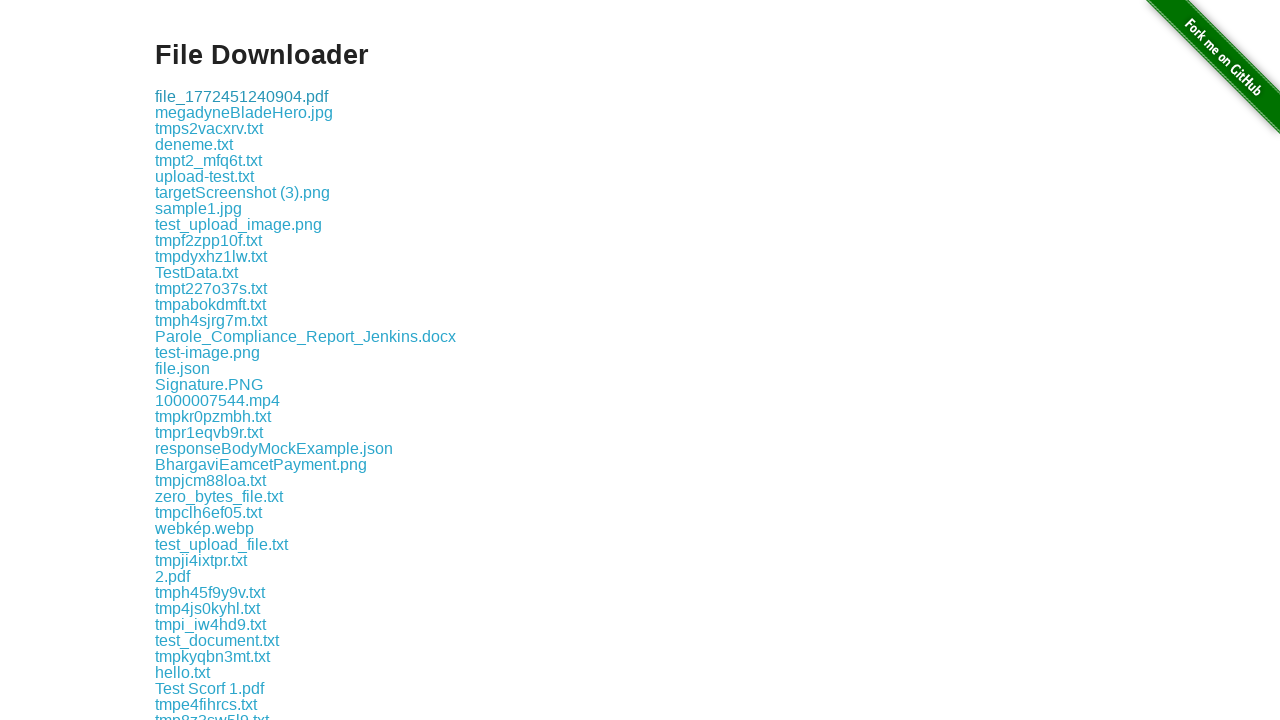

Waited for download to complete
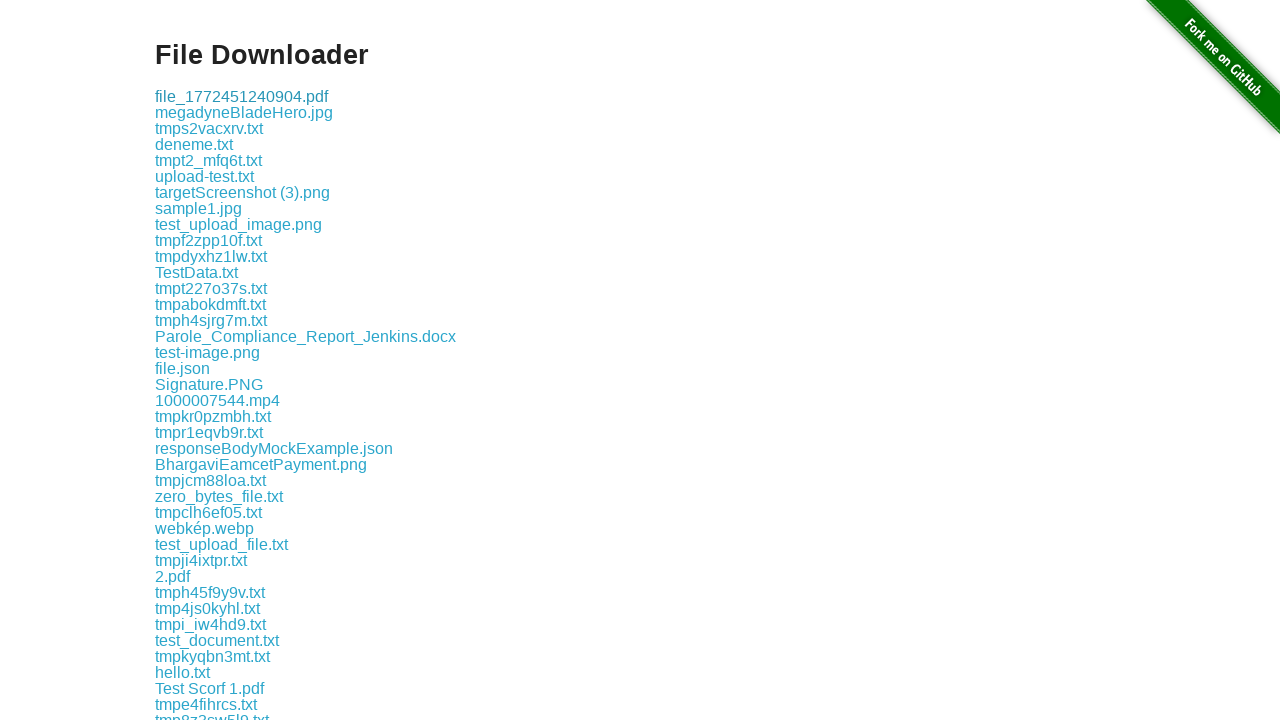

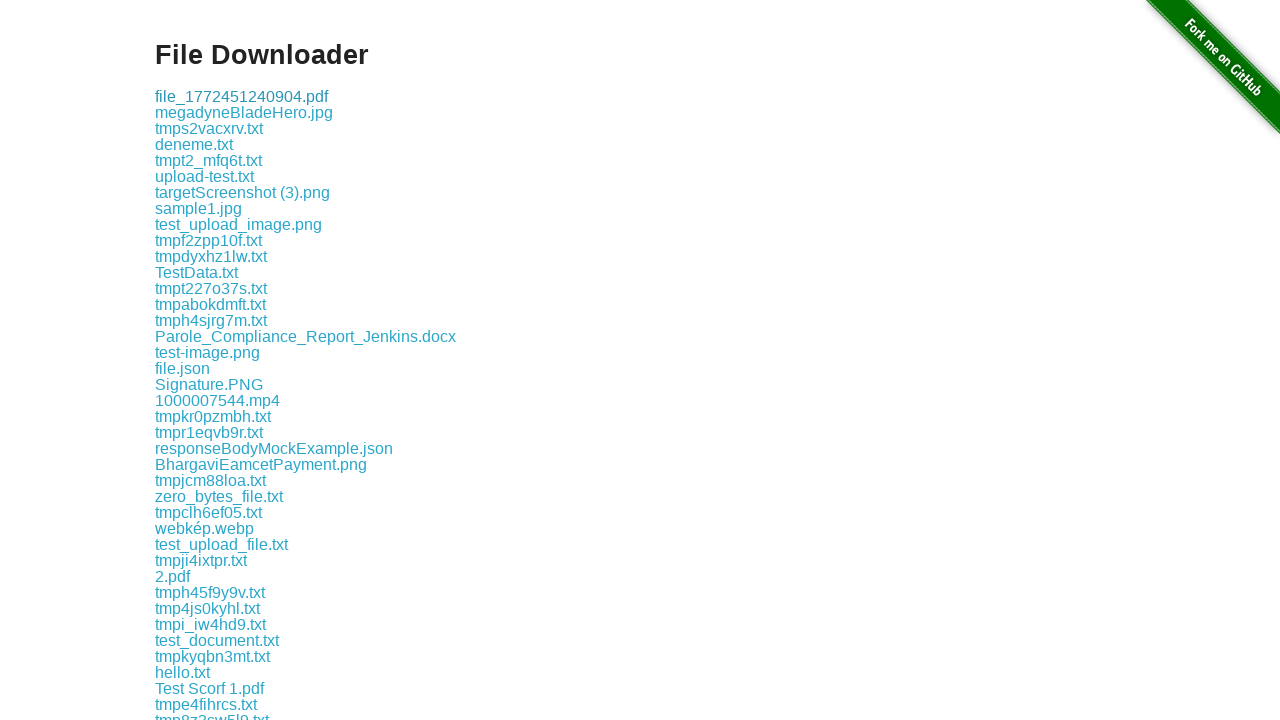